Tests button click functionality by clicking a button identified by its ID on a test automation practice page.

Starting URL: https://automationtesting.co.uk/buttons.html

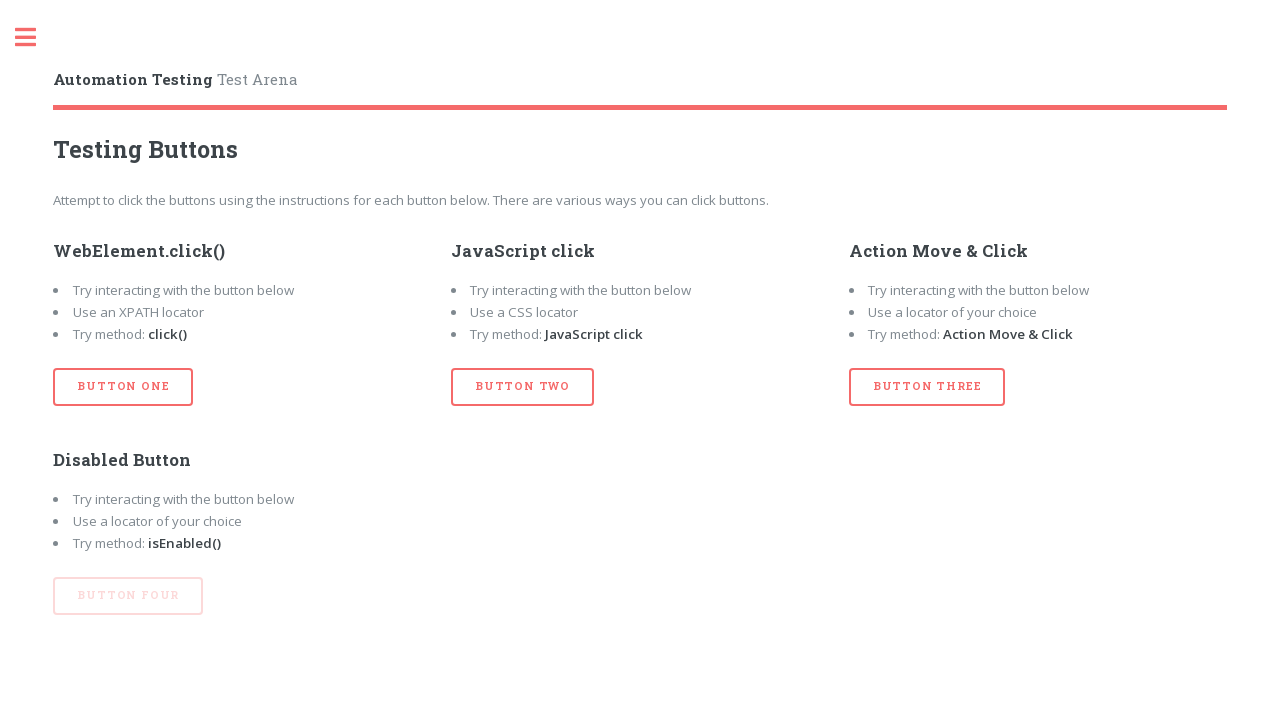

Navigated to buttons practice page
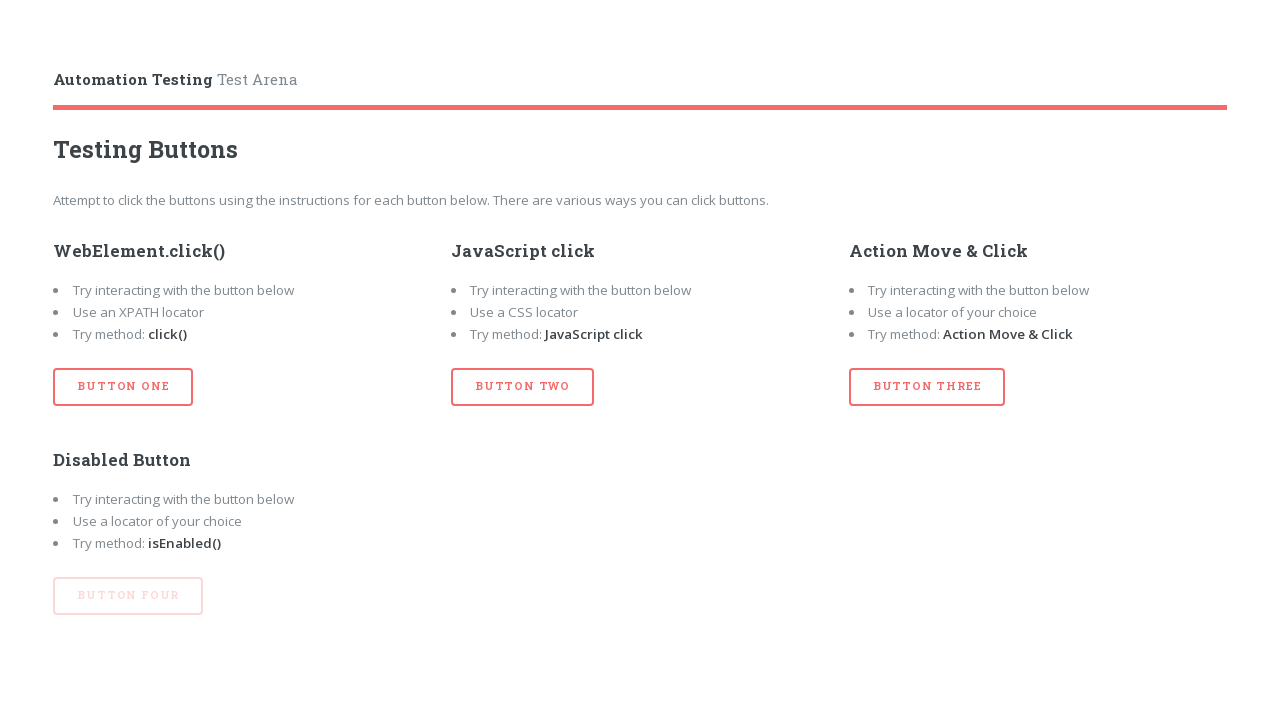

Clicked button with ID 'btn_one' at (123, 387) on #btn_one
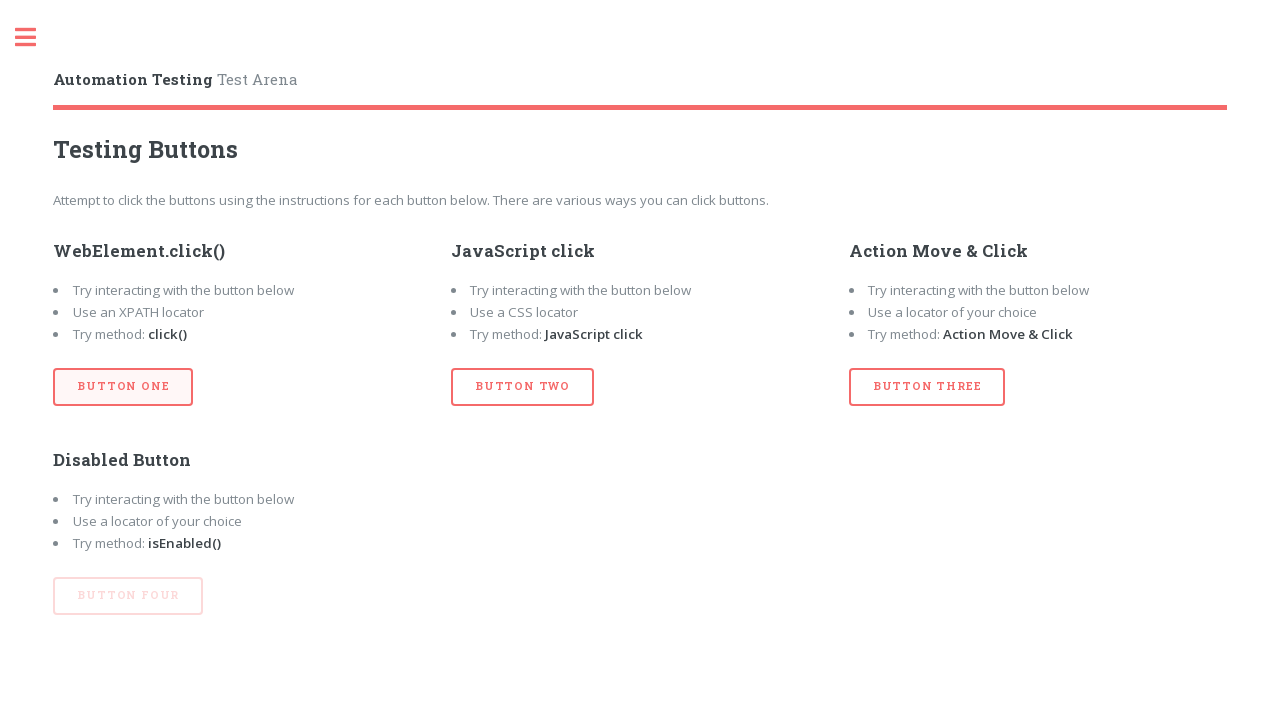

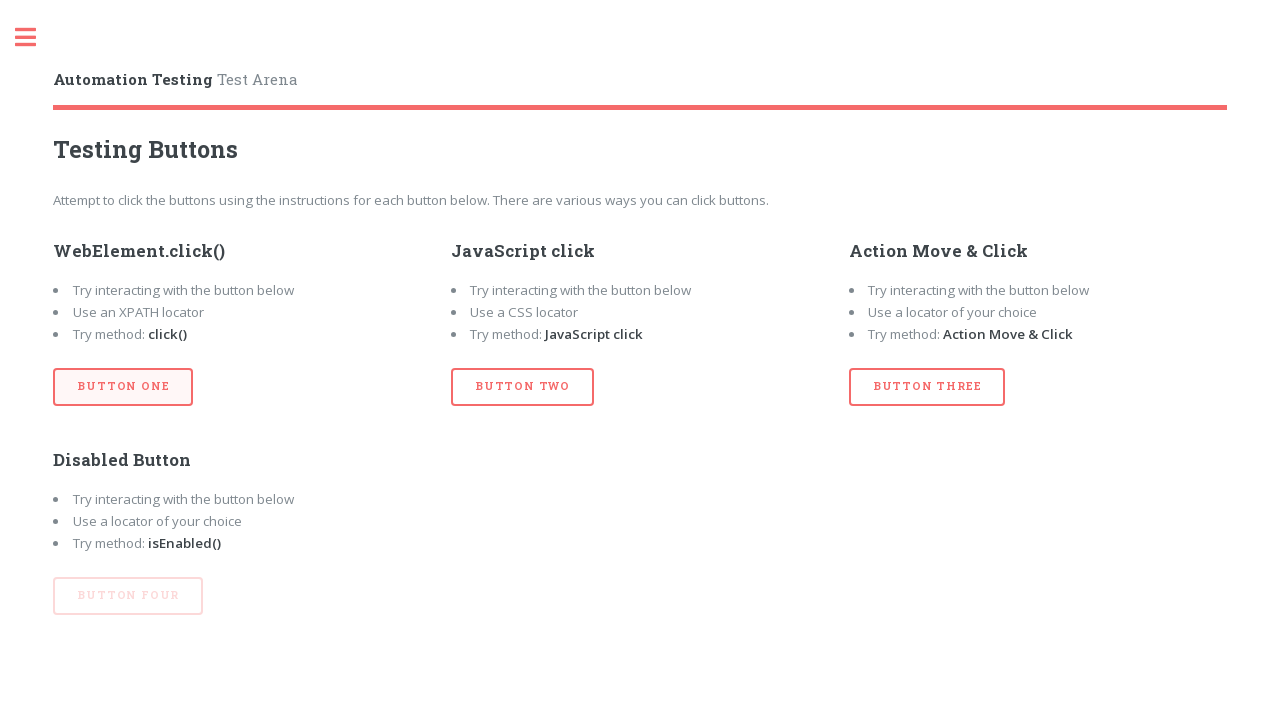